Tests handling of deeply nested iframes on a demo page by switching through multiple iframe levels and filling out a form with email, password, and confirm password fields, then submitting.

Starting URL: https://demoapps.qspiders.com/ui/frames/nestedWithMultiple?sublist=3

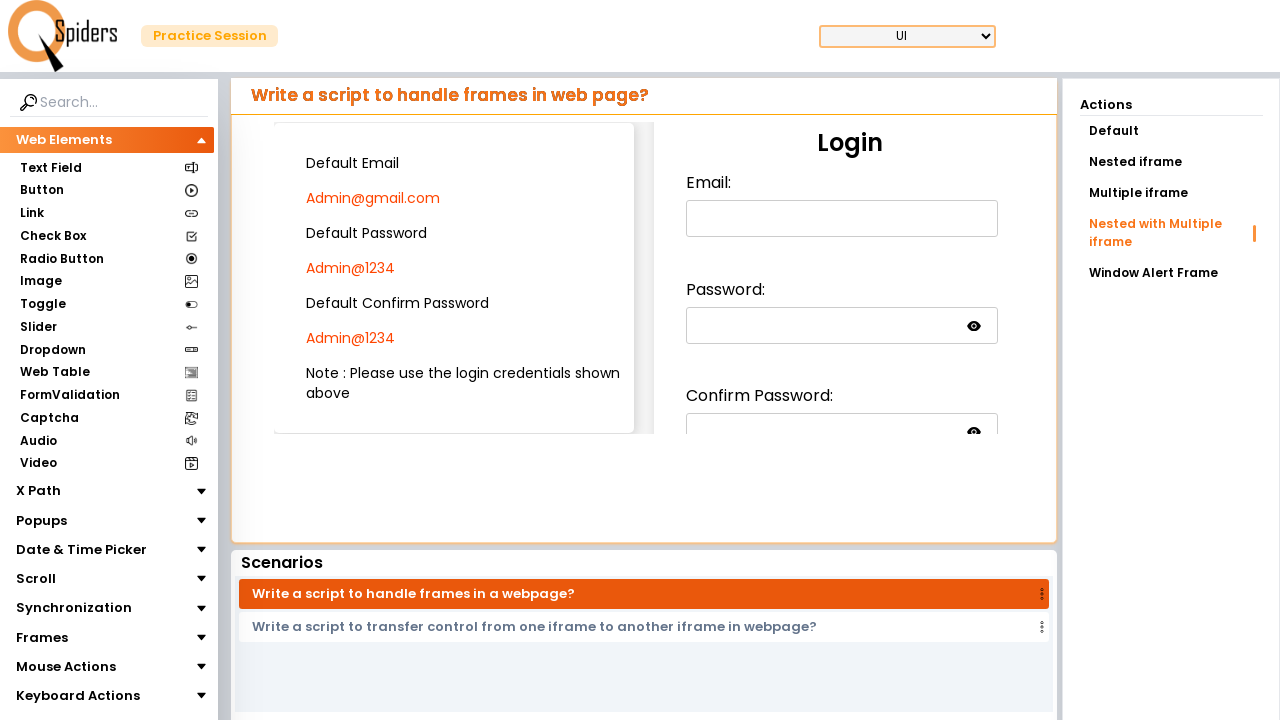

Located first level iframe
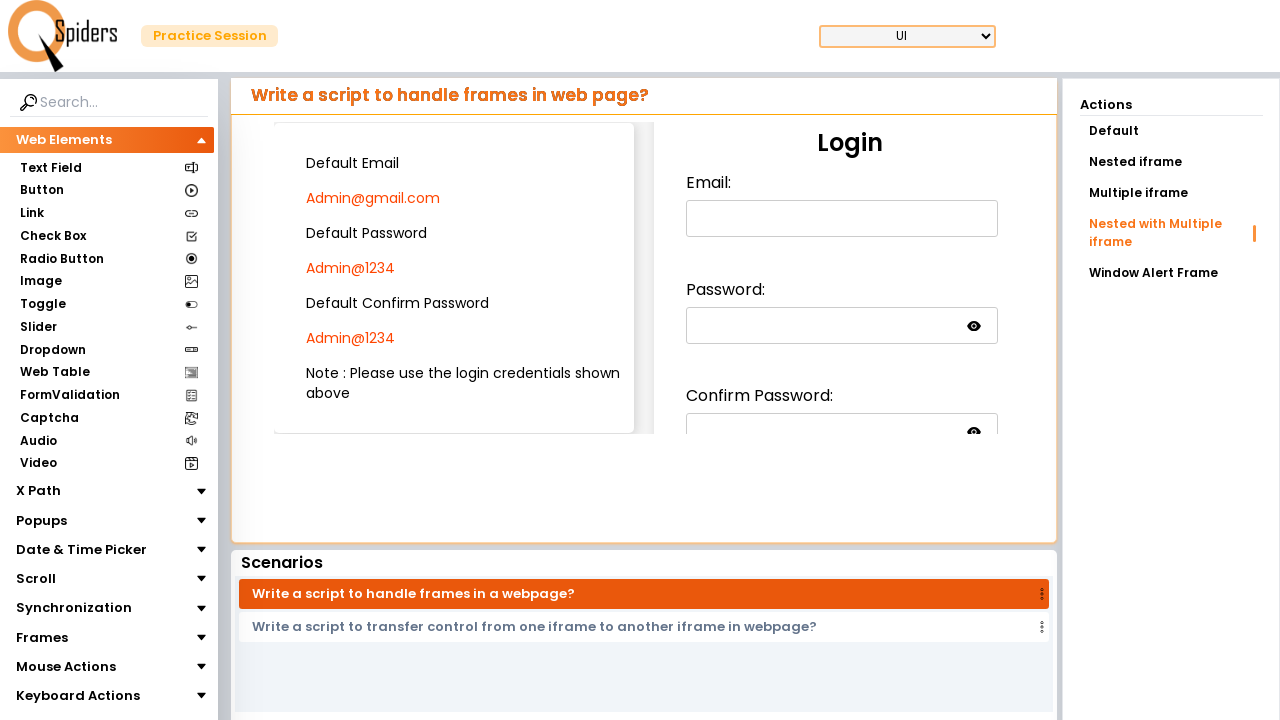

Located second level iframe within first iframe
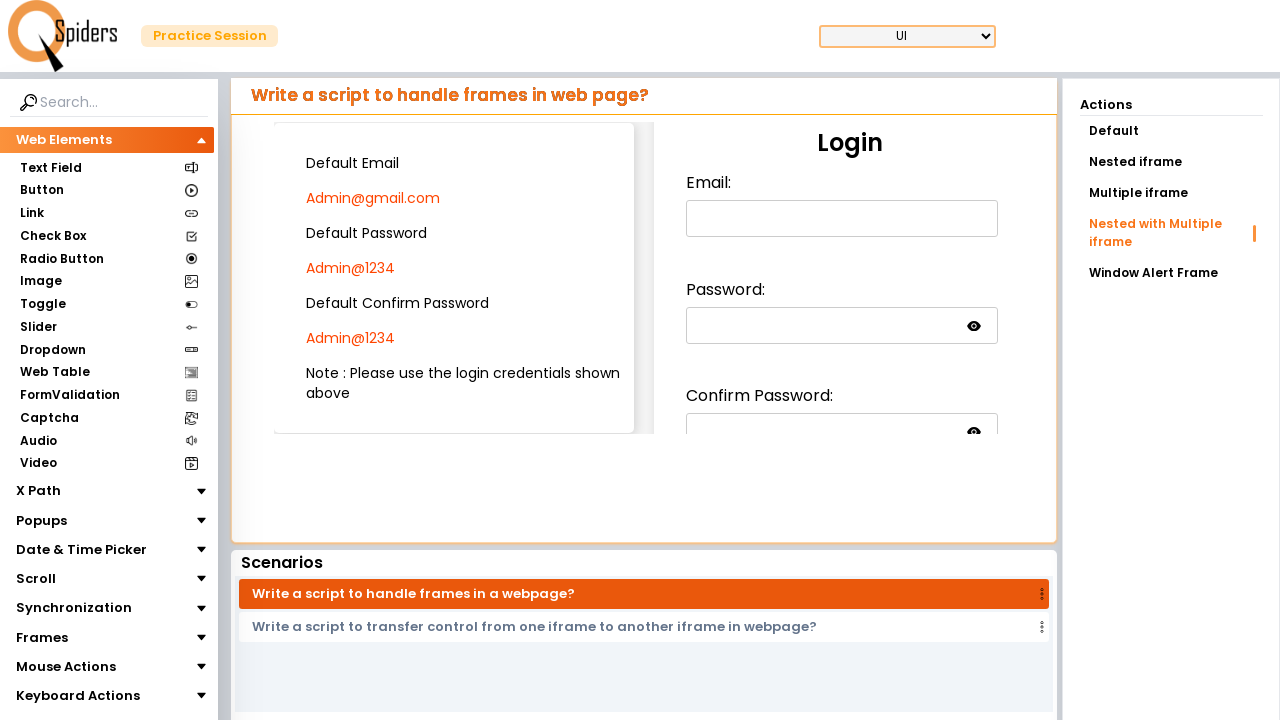

Located third level iframe for email field
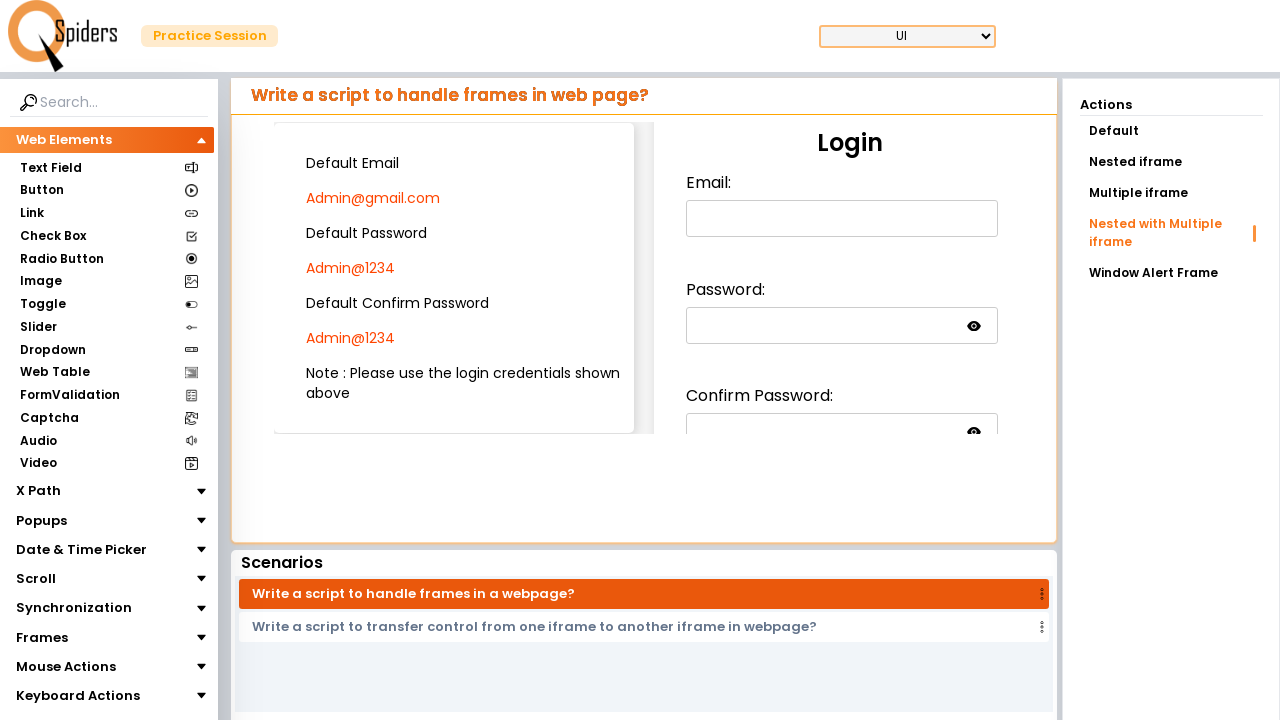

Filled email field with 'testuser2024' on xpath=//*[@id="demoUI"]/main/section/article/aside/div/aside/div/iframe >> inter
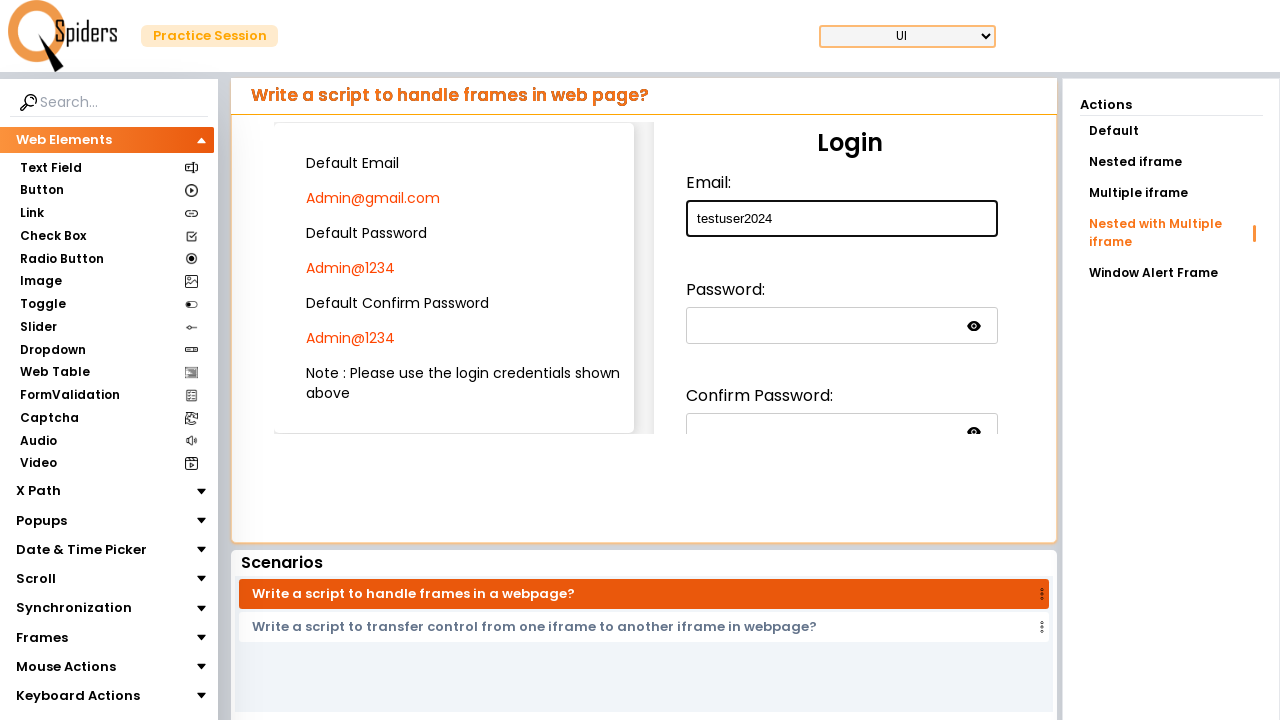

Located iframe for password field
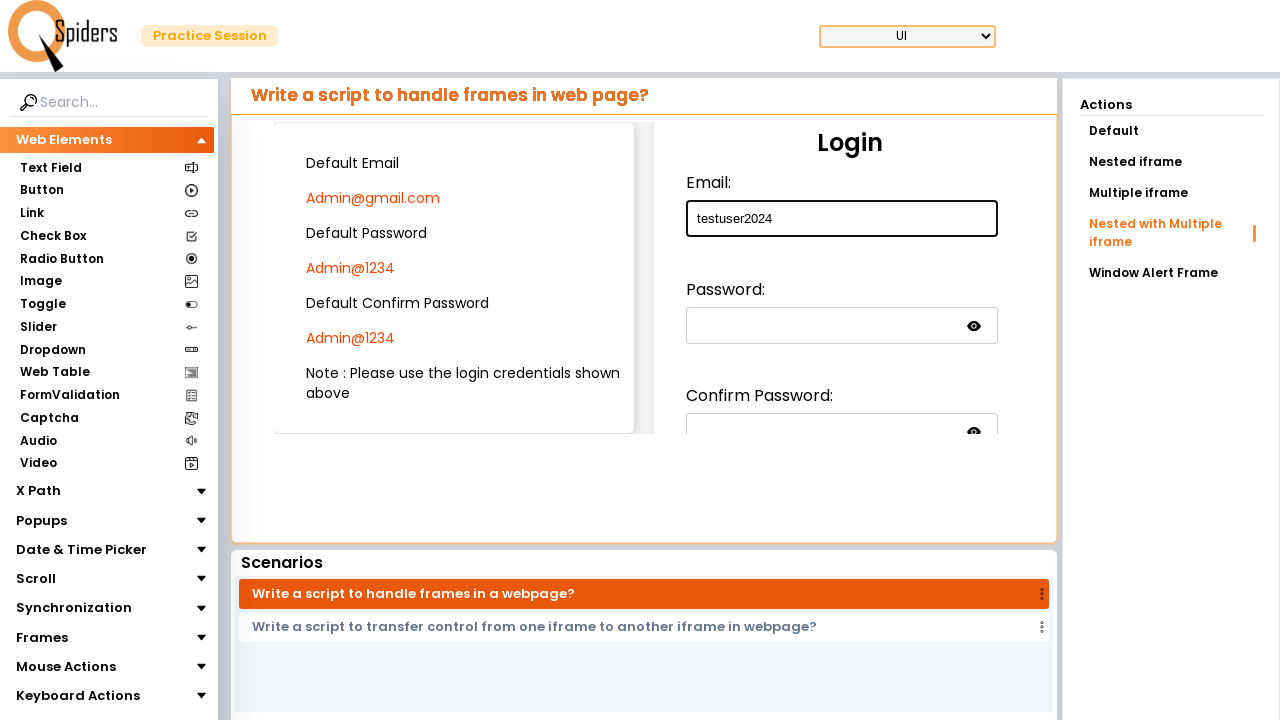

Filled password field with 'SecurePass456' on xpath=//*[@id="demoUI"]/main/section/article/aside/div/aside/div/iframe >> inter
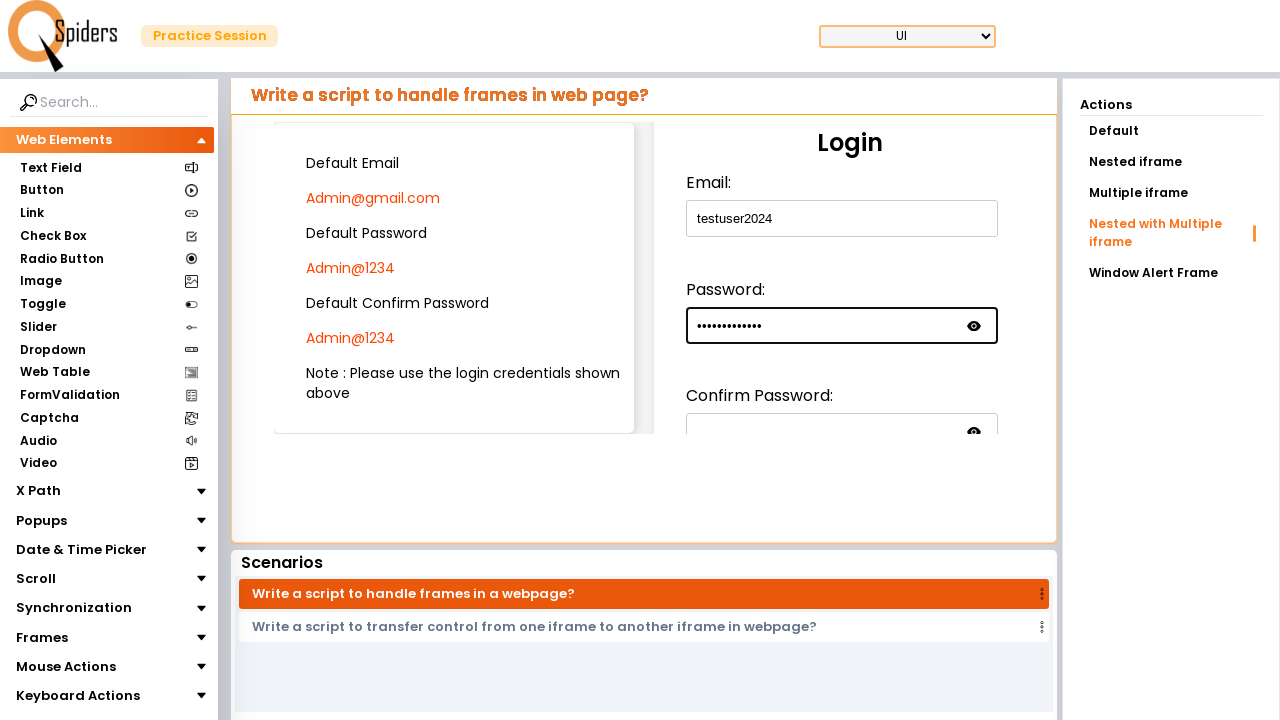

Located iframe for confirm password field
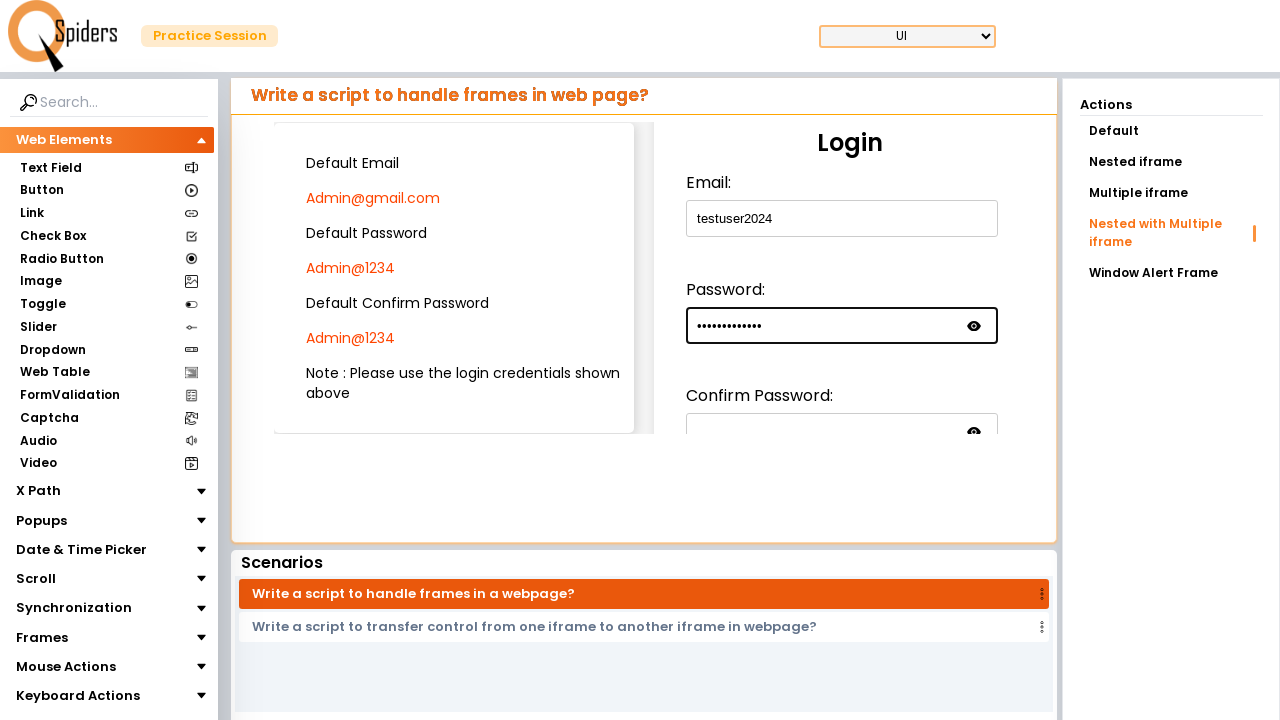

Filled confirm password field with 'SecurePass456' on xpath=//*[@id="demoUI"]/main/section/article/aside/div/aside/div/iframe >> inter
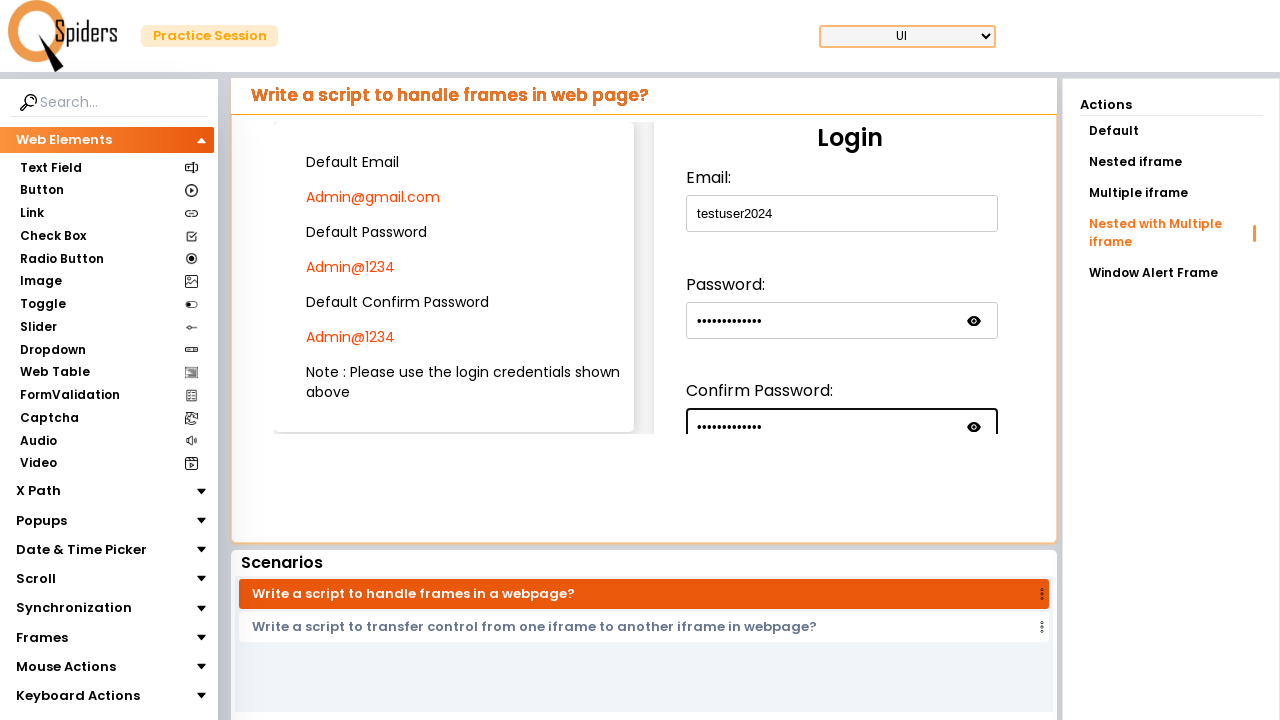

Located iframe for submit button
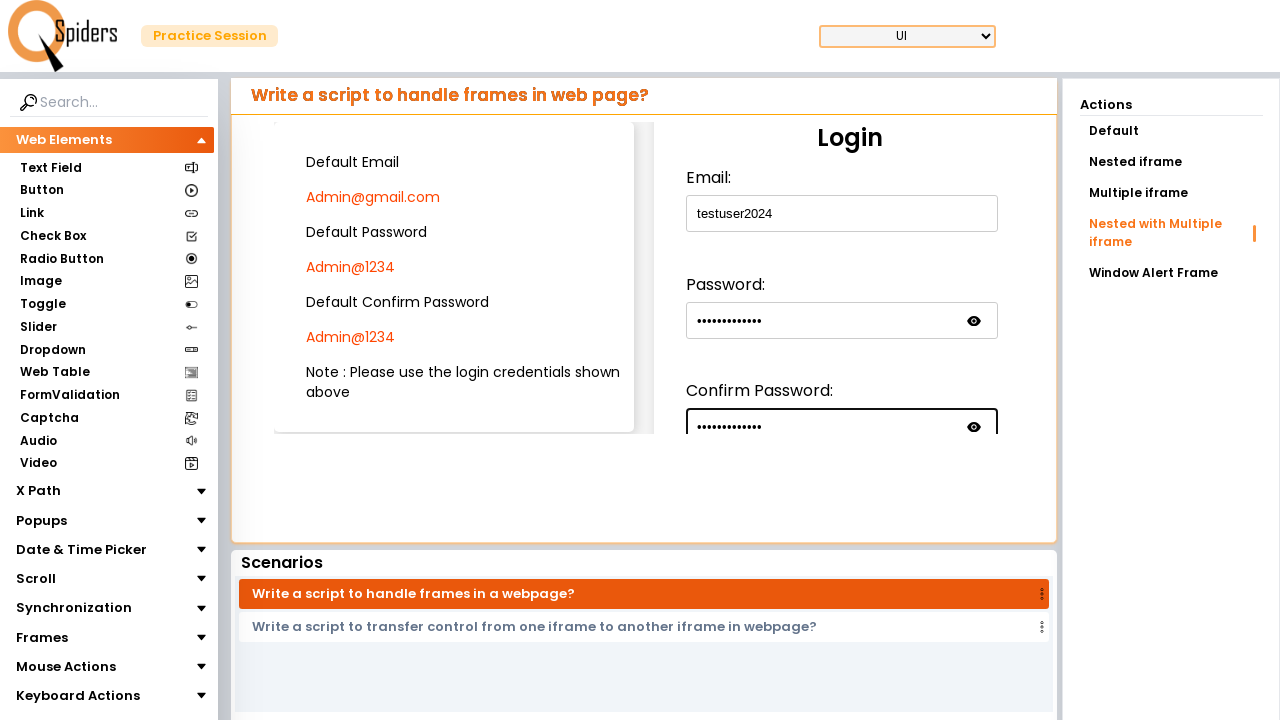

Clicked submit button to submit nested iframe form at (726, 355) on xpath=//*[@id="demoUI"]/main/section/article/aside/div/aside/div/iframe >> inter
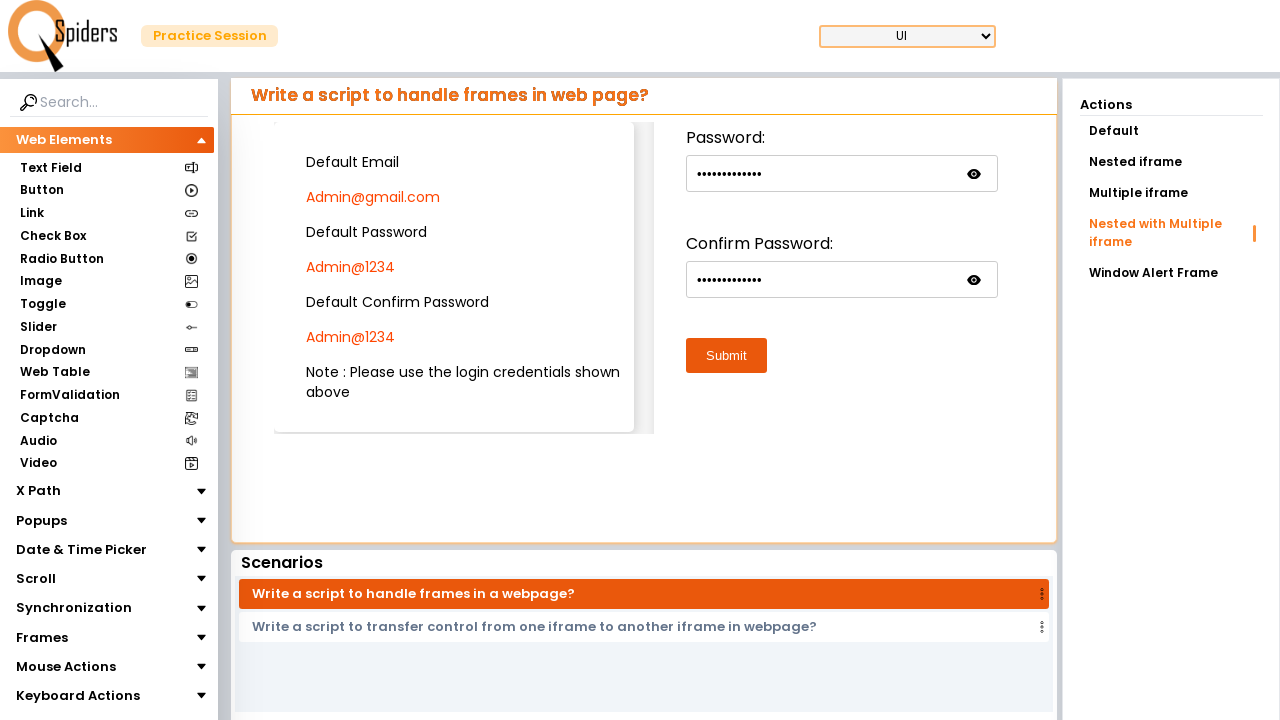

Waited 2 seconds for form submission to process
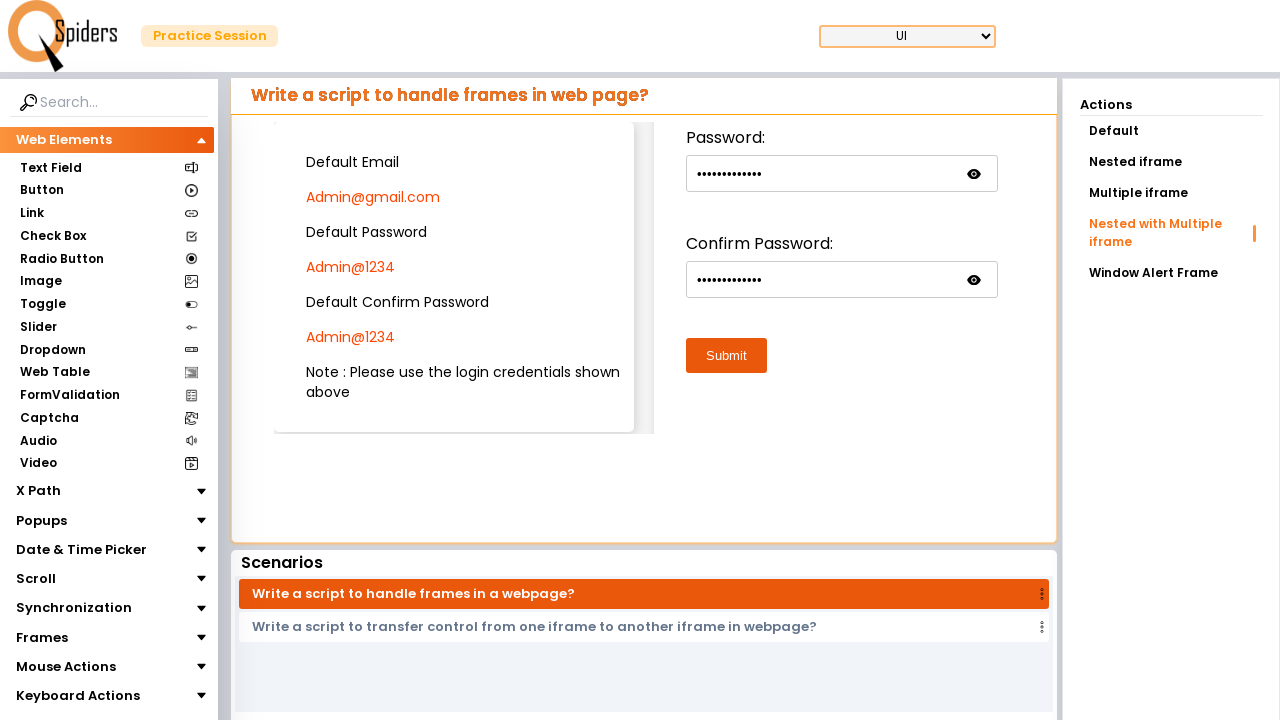

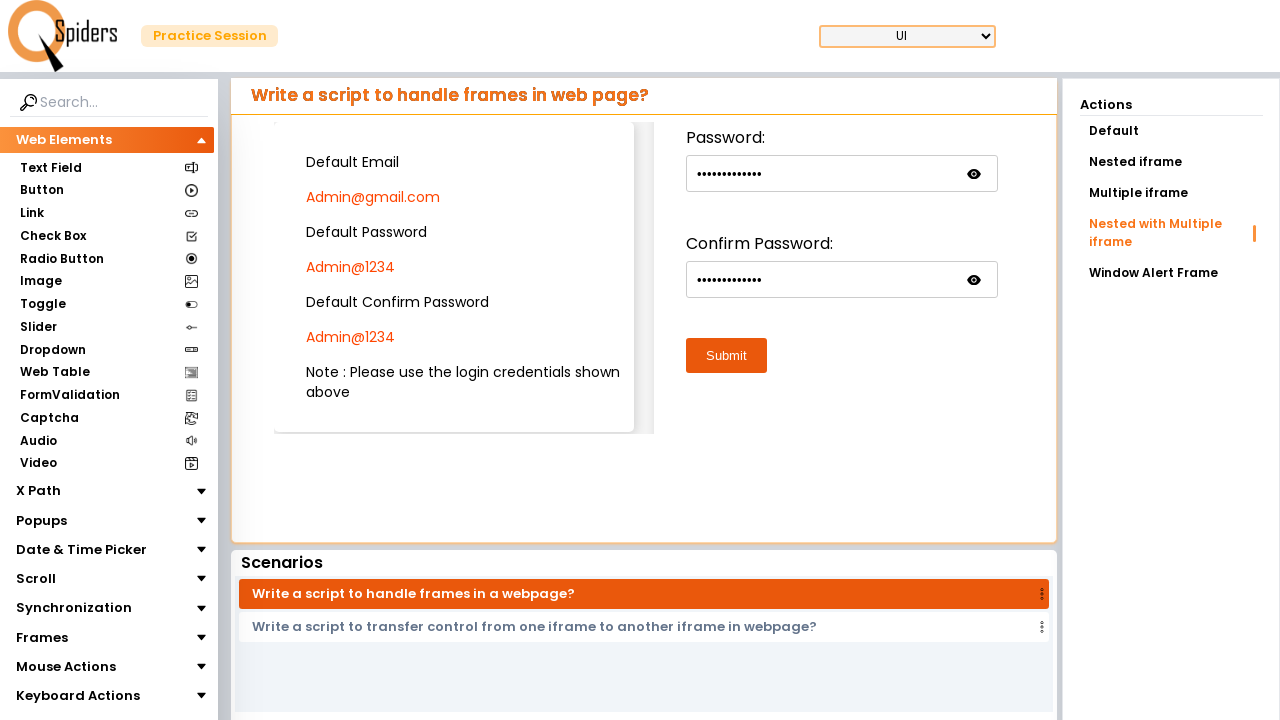